Navigates to a currency converter page with specified parameters and verifies that the conversion result is displayed correctly.

Starting URL: https://www.x-rates.com/calculator/?from=EUR&to=JPY&amount=150

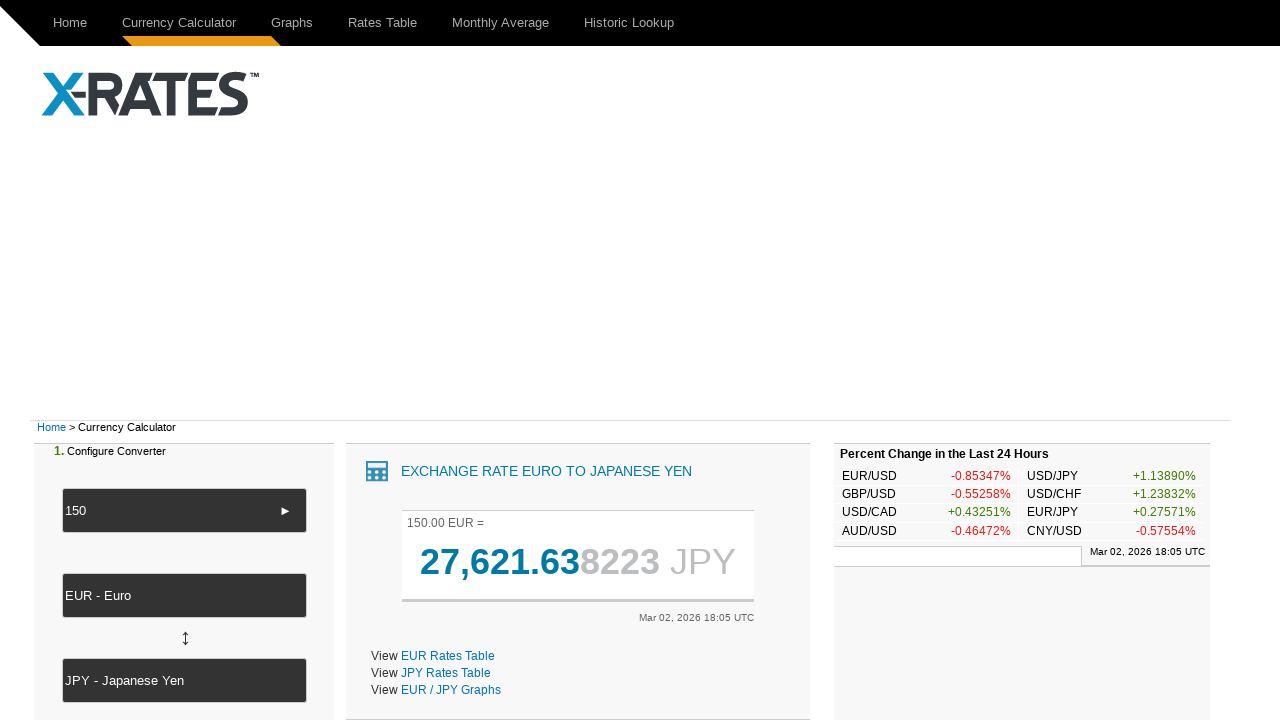

Currency conversion output box became visible
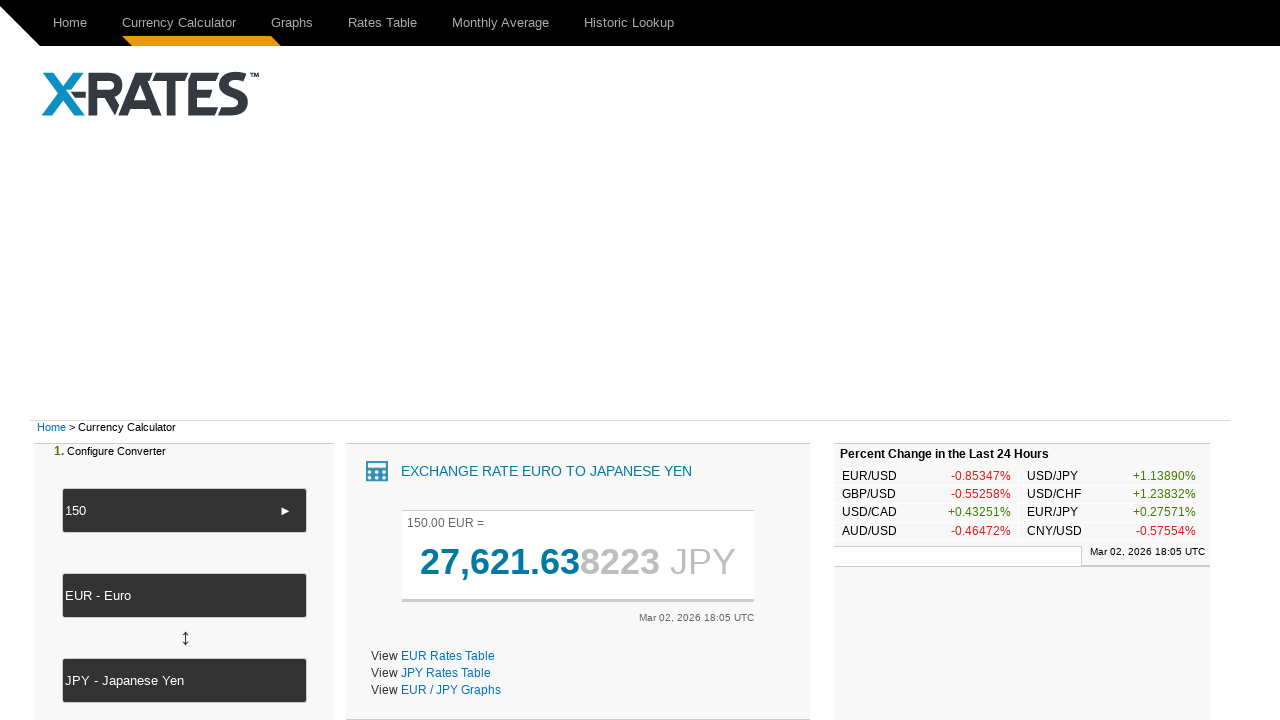

Conversion result text is displayed
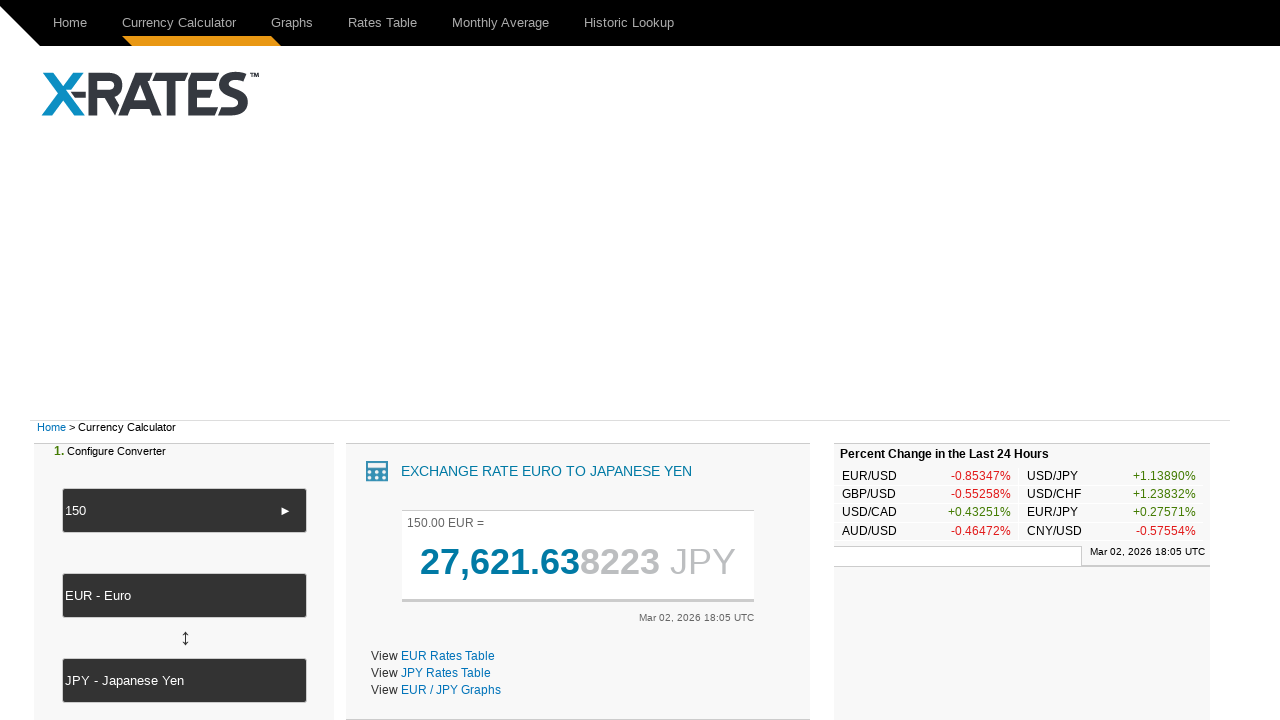

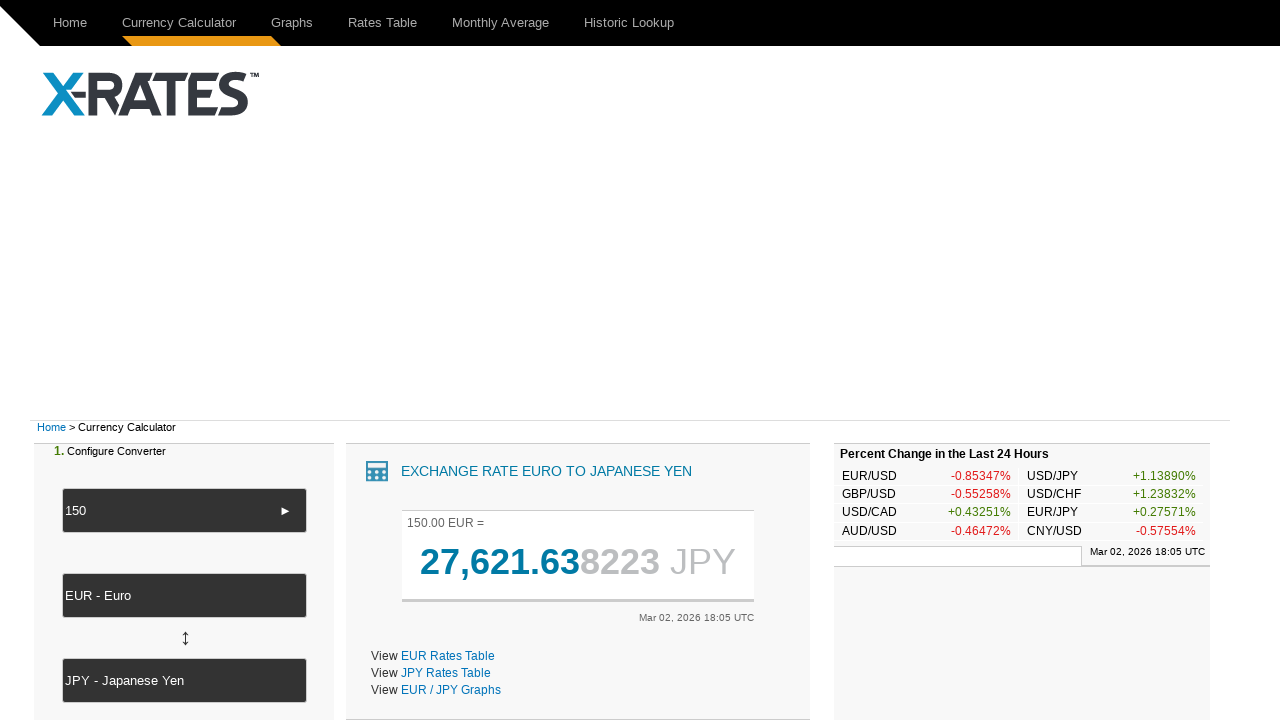